Tests clearing the complete state of all items by checking then unchecking the toggle all checkbox.

Starting URL: https://demo.playwright.dev/todomvc

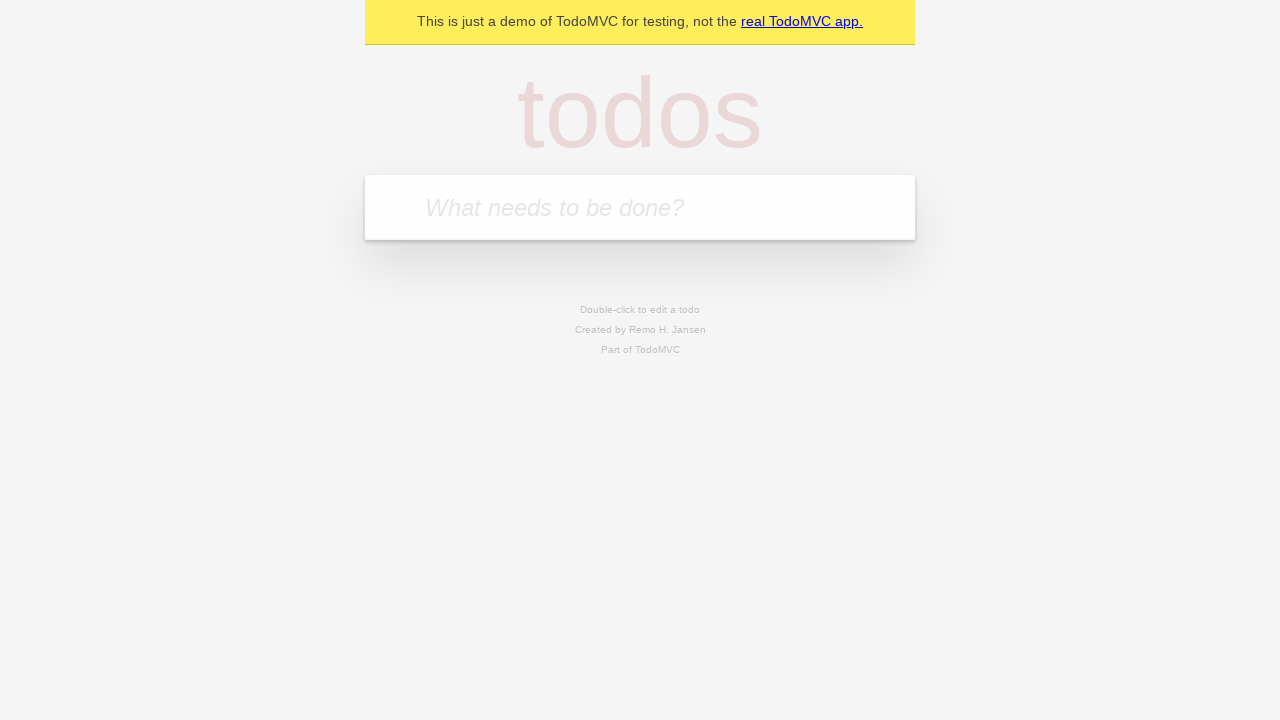

Filled first todo input with 'buy some cheese' on internal:attr=[placeholder="What needs to be done?"i]
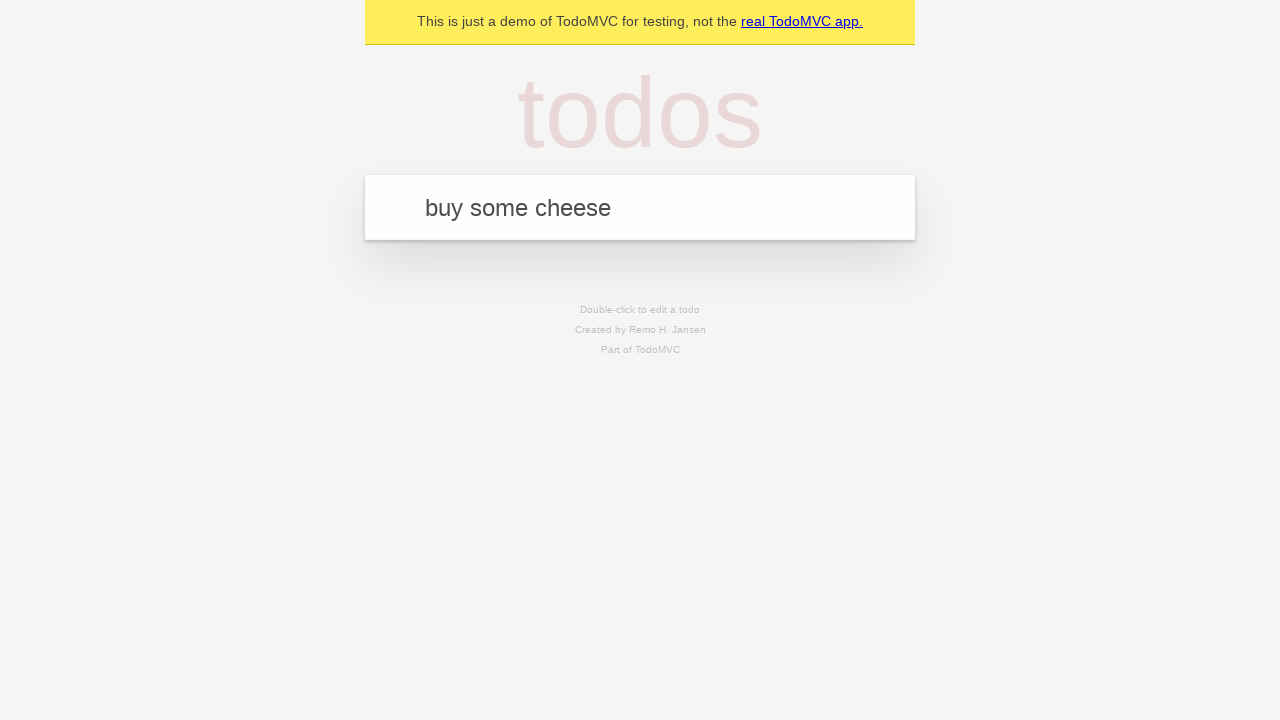

Pressed Enter to create first todo on internal:attr=[placeholder="What needs to be done?"i]
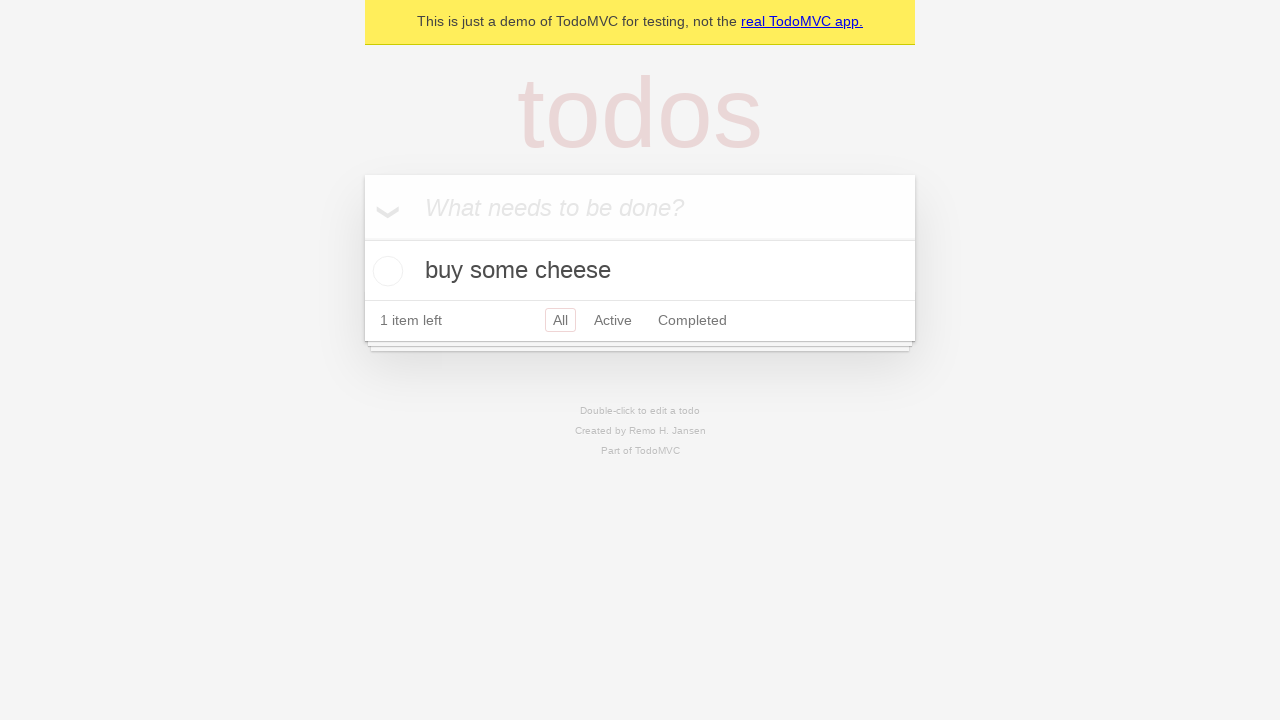

Filled second todo input with 'feed the cat' on internal:attr=[placeholder="What needs to be done?"i]
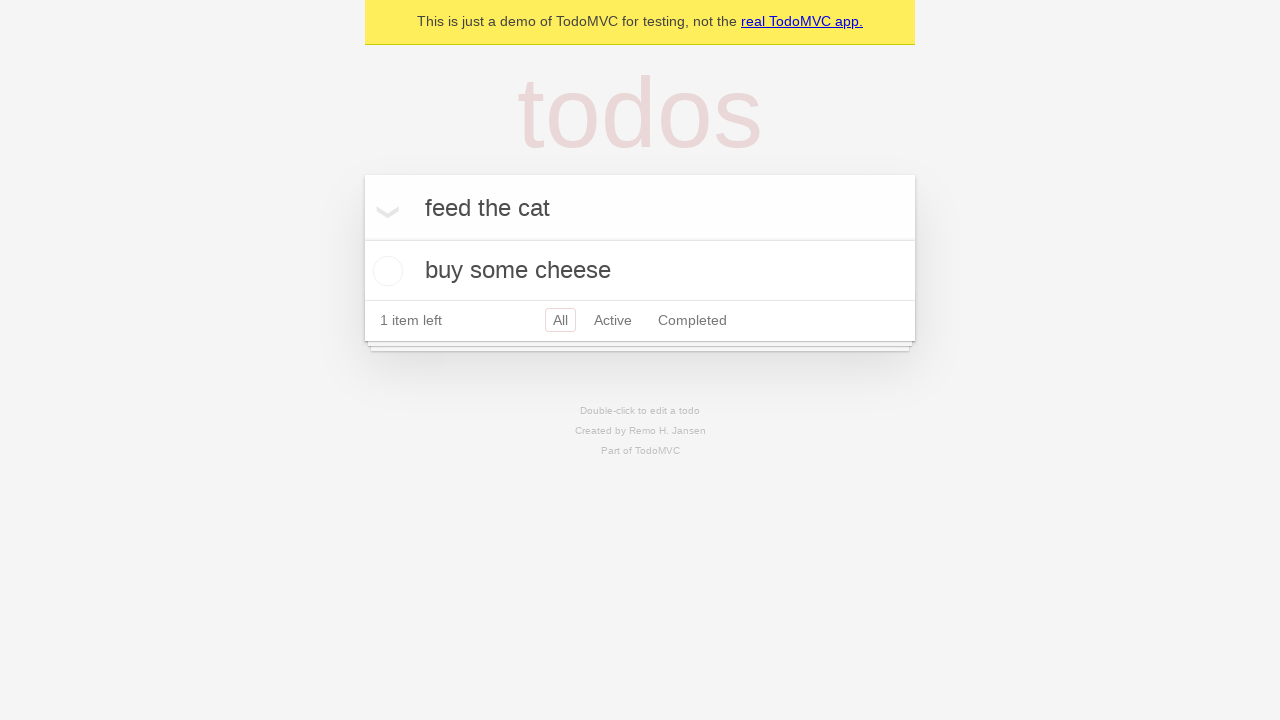

Pressed Enter to create second todo on internal:attr=[placeholder="What needs to be done?"i]
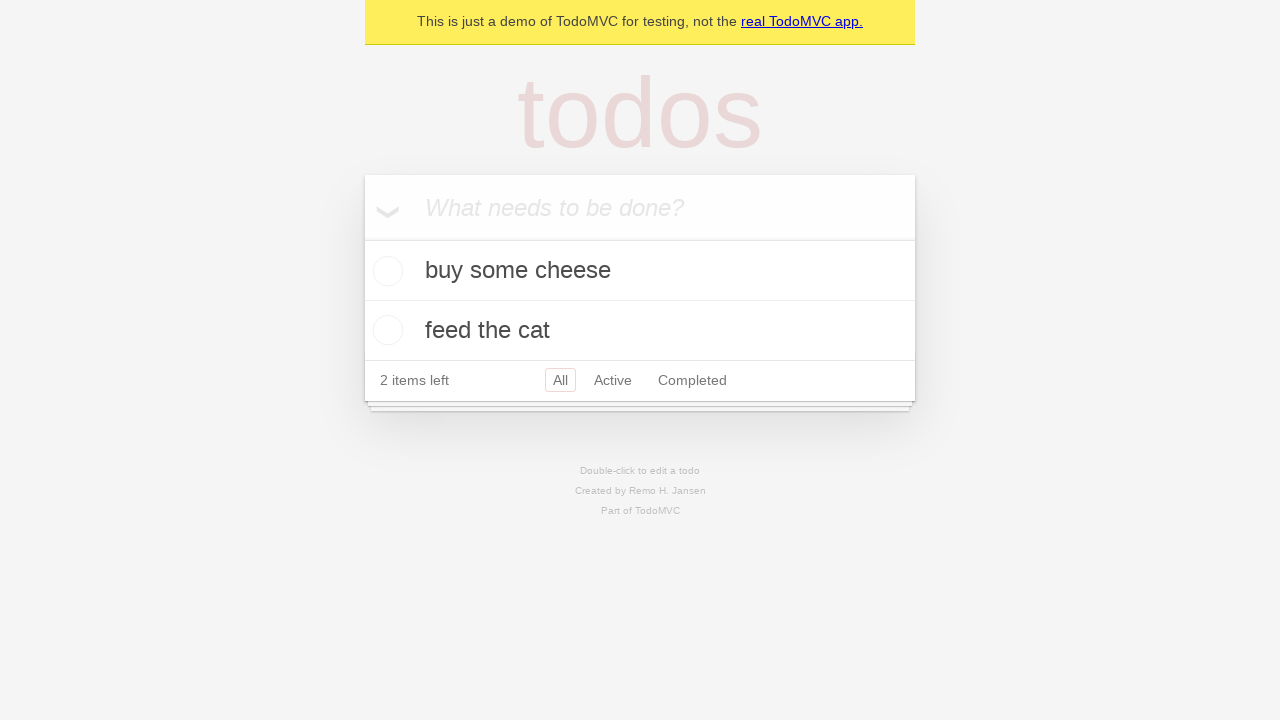

Filled third todo input with 'book a doctors appointment' on internal:attr=[placeholder="What needs to be done?"i]
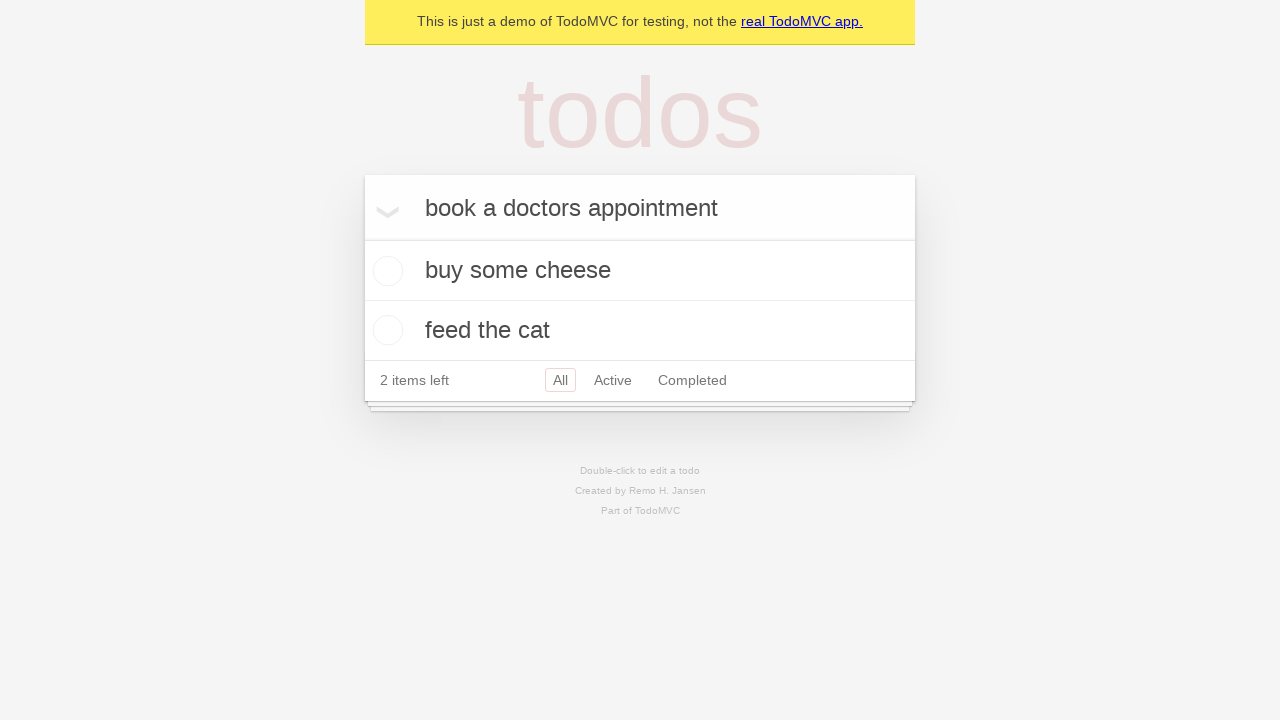

Pressed Enter to create third todo on internal:attr=[placeholder="What needs to be done?"i]
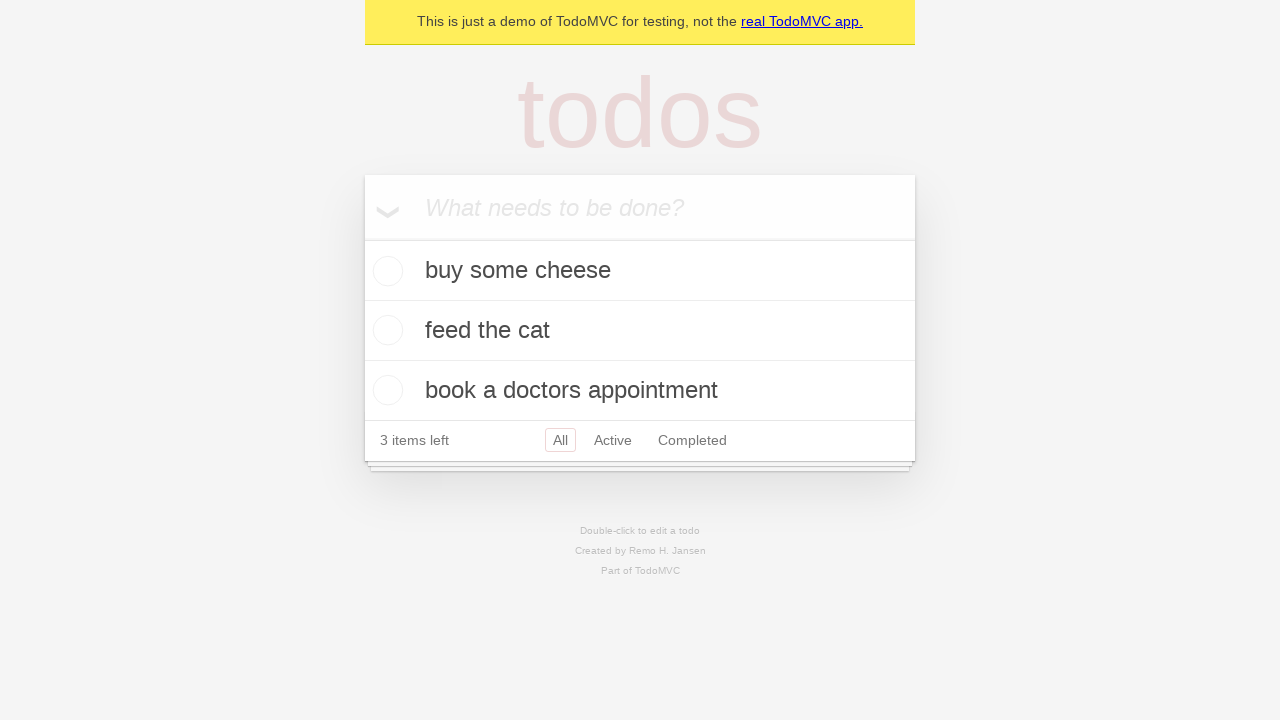

Checked the 'Mark all as complete' toggle to complete all todos at (362, 238) on internal:label="Mark all as complete"i
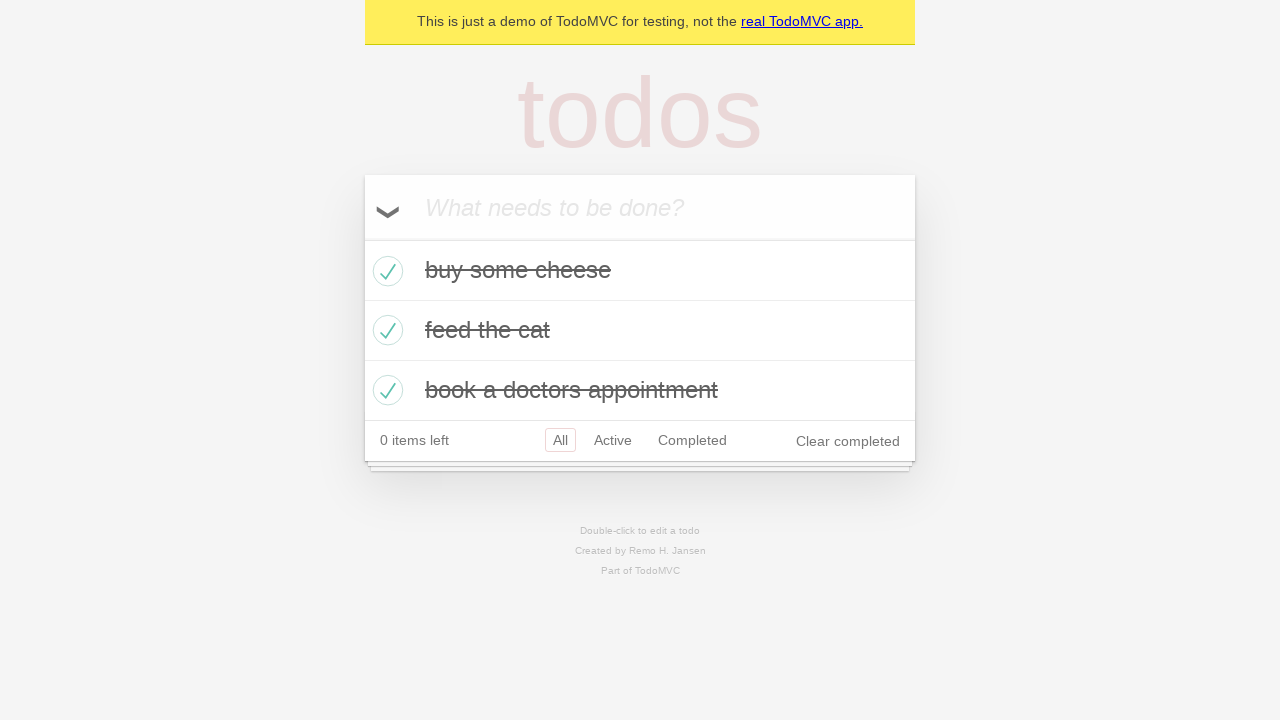

Unchecked the 'Mark all as complete' toggle to clear the complete state of all todos at (362, 238) on internal:label="Mark all as complete"i
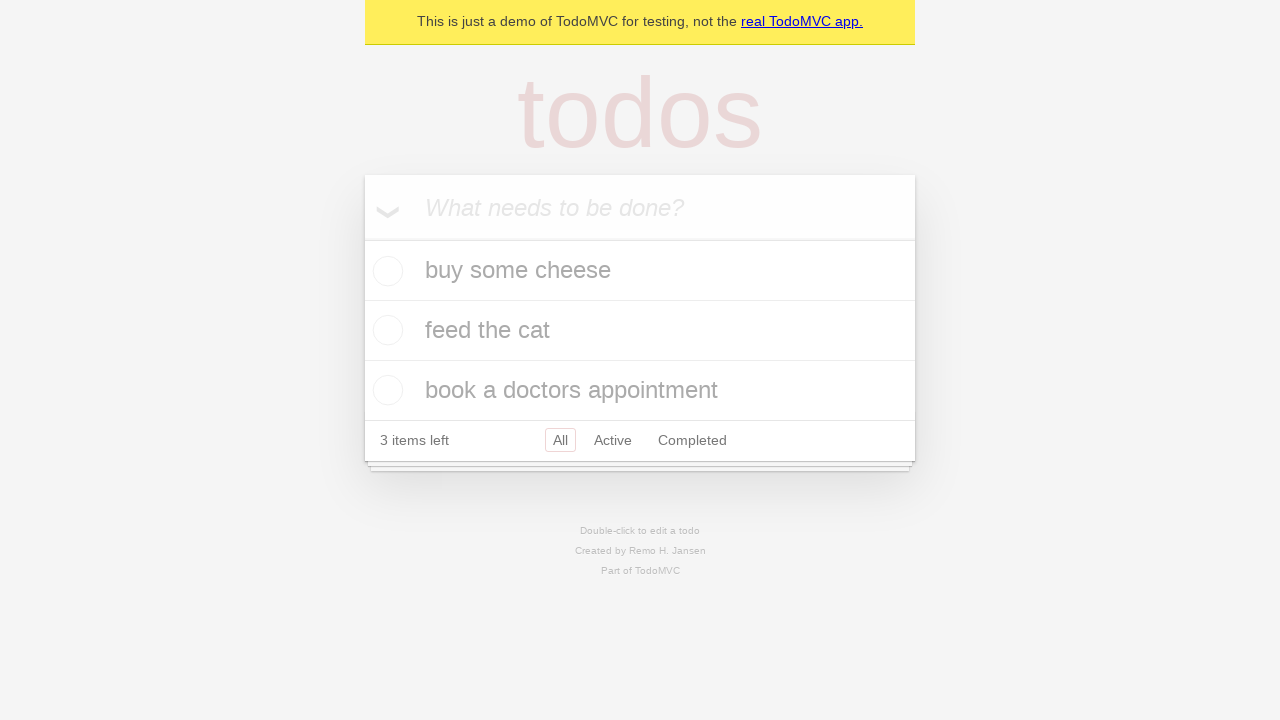

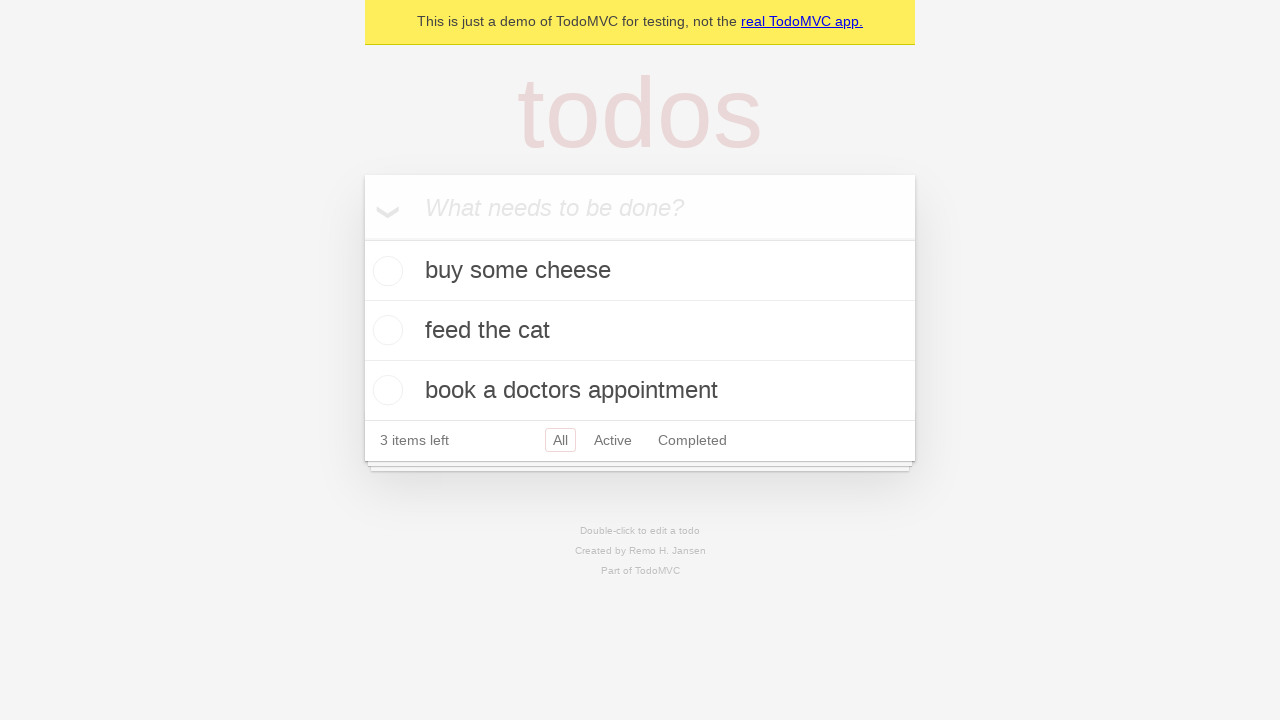